Tests simple alert handling by clicking the simple alert button, reading the alert text, and accepting the alert

Starting URL: https://training-support.net/webelements/alerts

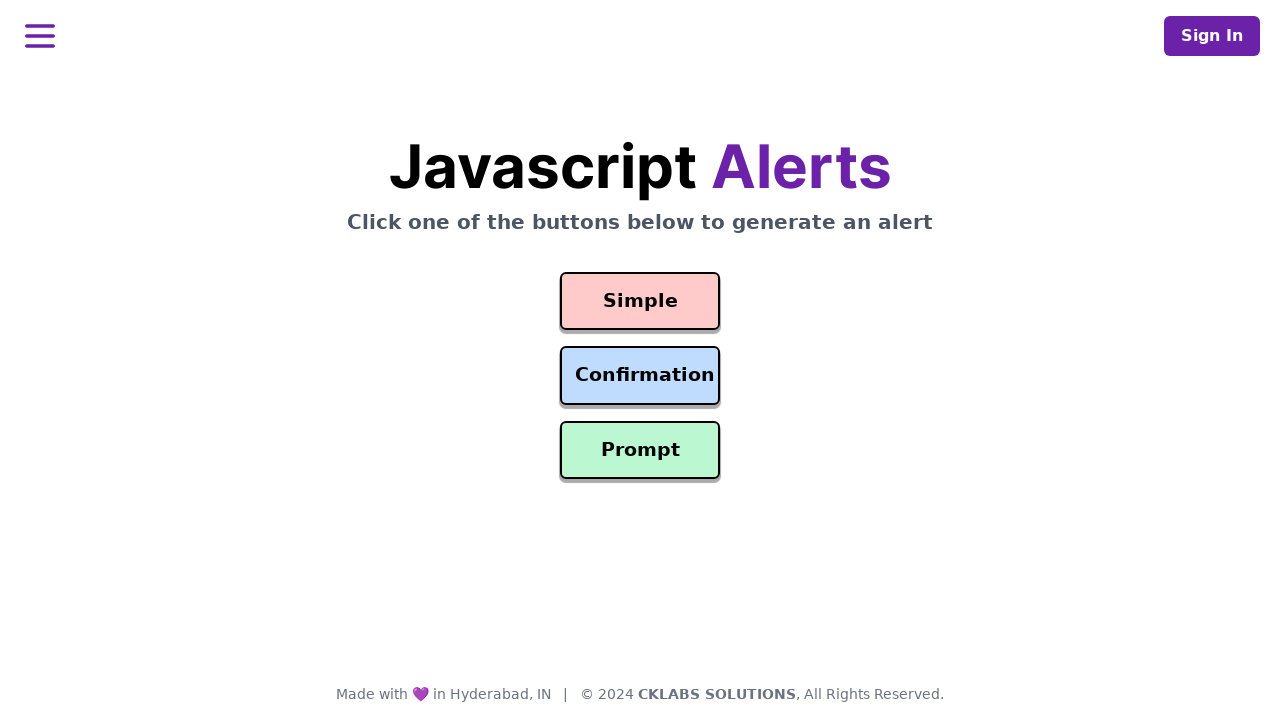

Clicked the Simple Alert button at (640, 301) on #simple
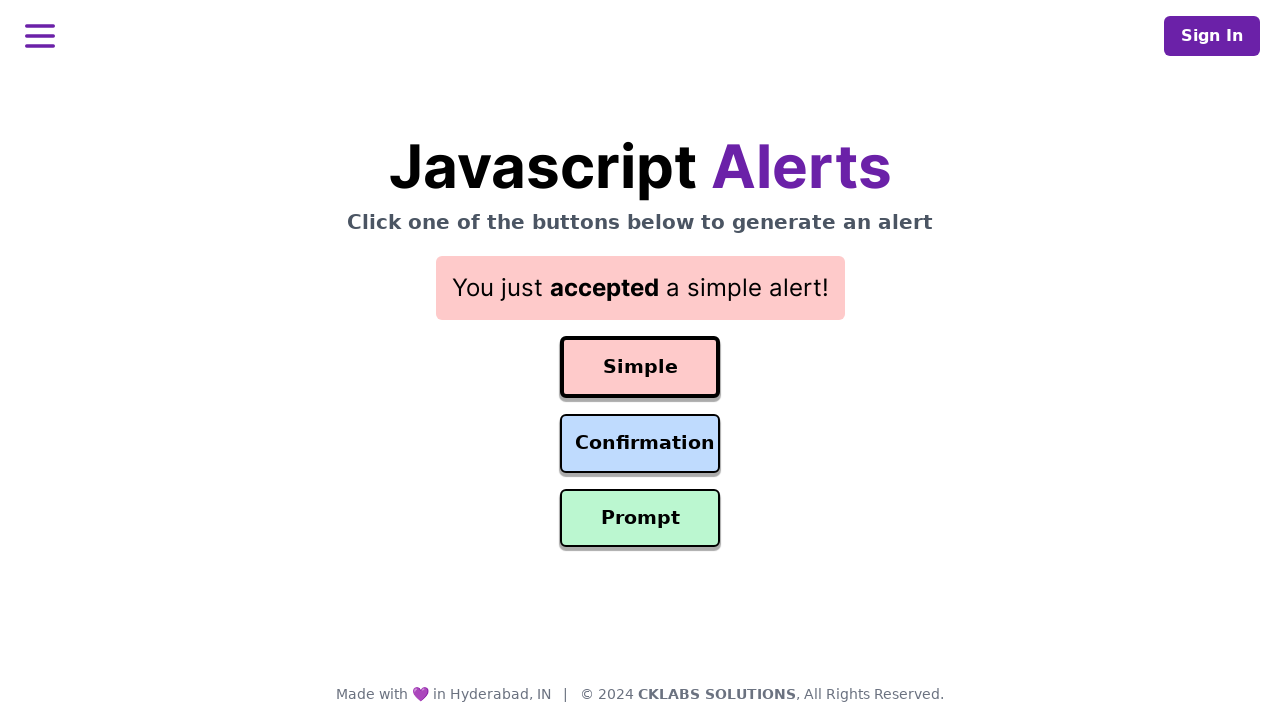

Set up dialog handler to accept alerts
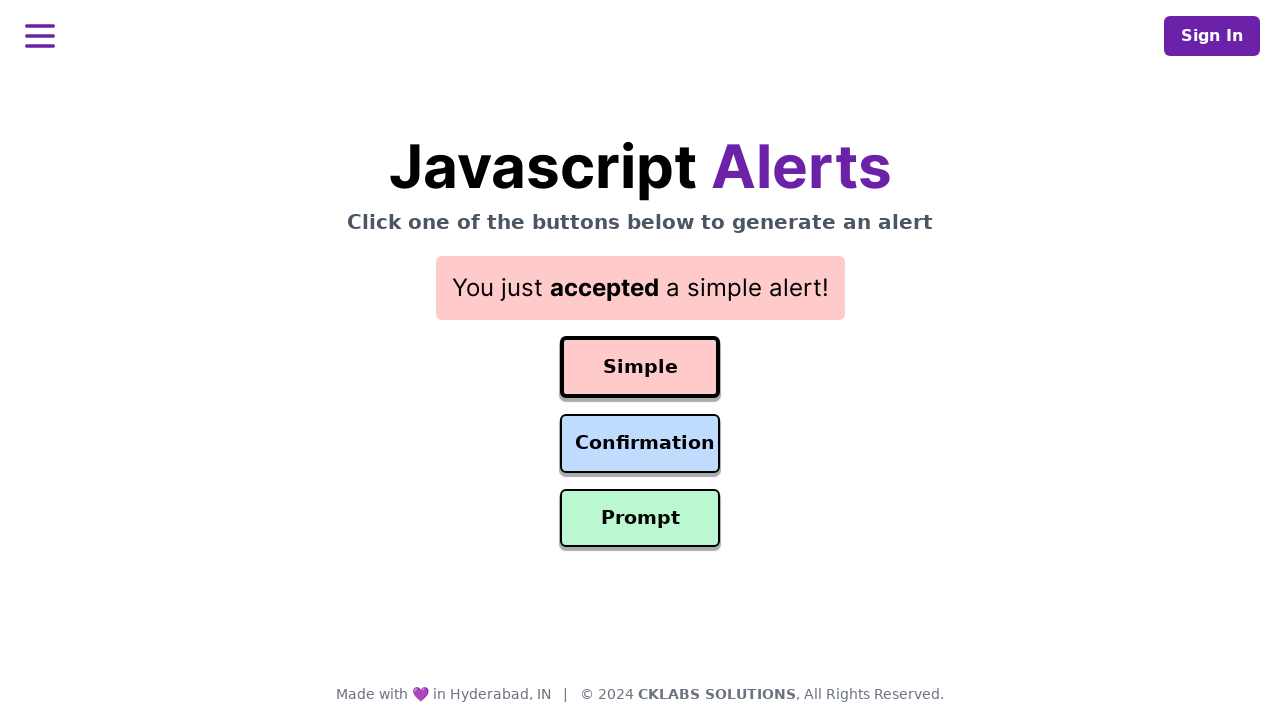

Clicked the Simple Alert button again to trigger alert with handler at (640, 367) on #simple
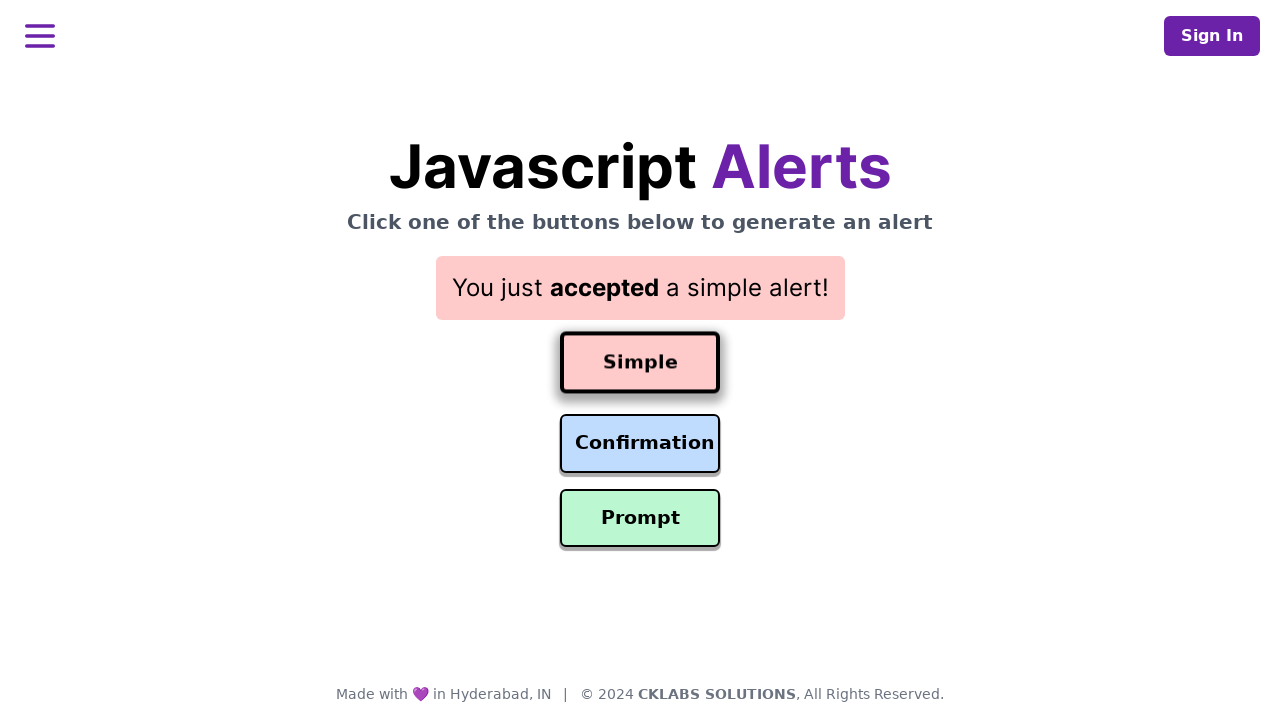

Waited for result text to appear
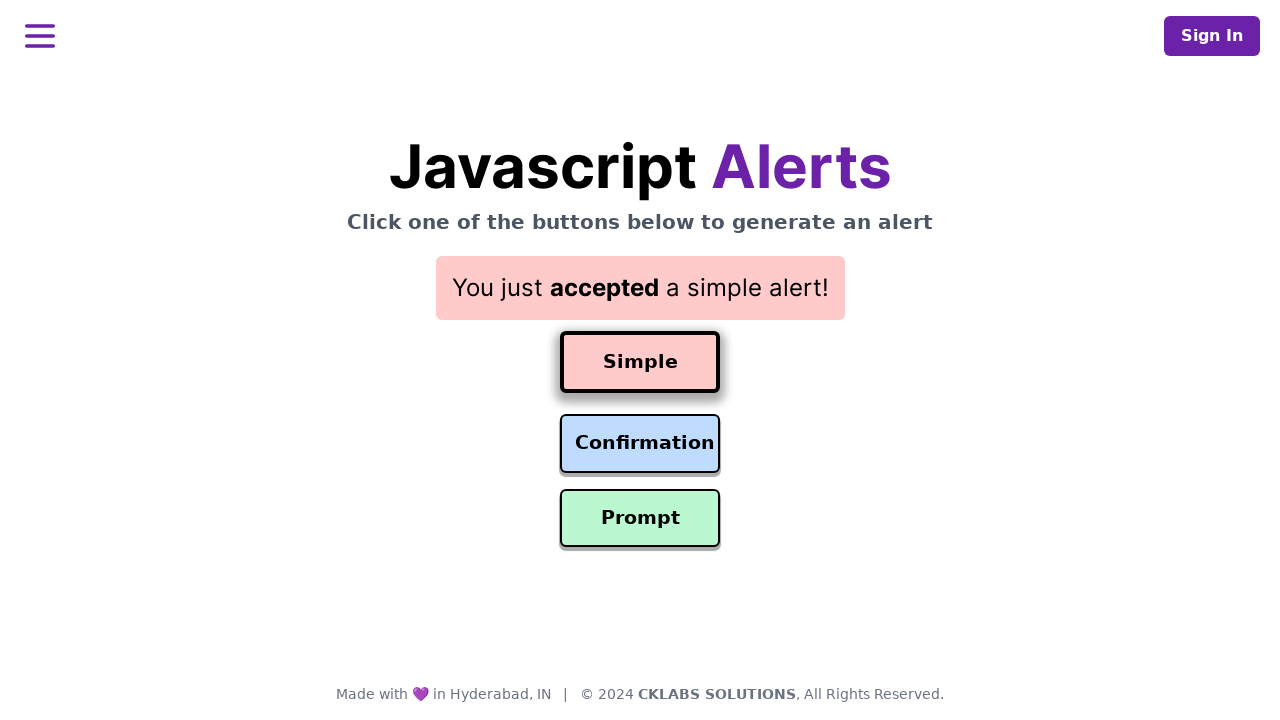

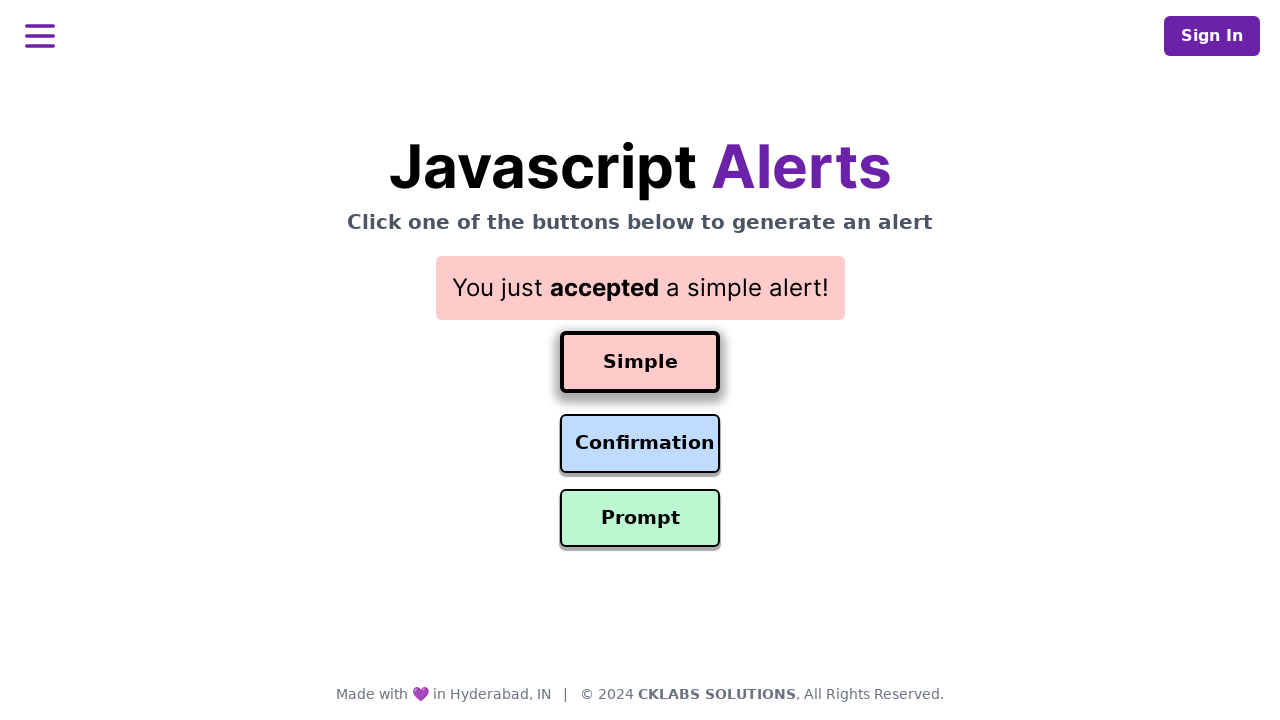